Tests a contact form CAPTCHA by reading a math problem (addition), calculating the answer, and submitting it to the form.

Starting URL: https://hectorware.com/index.php/trial/

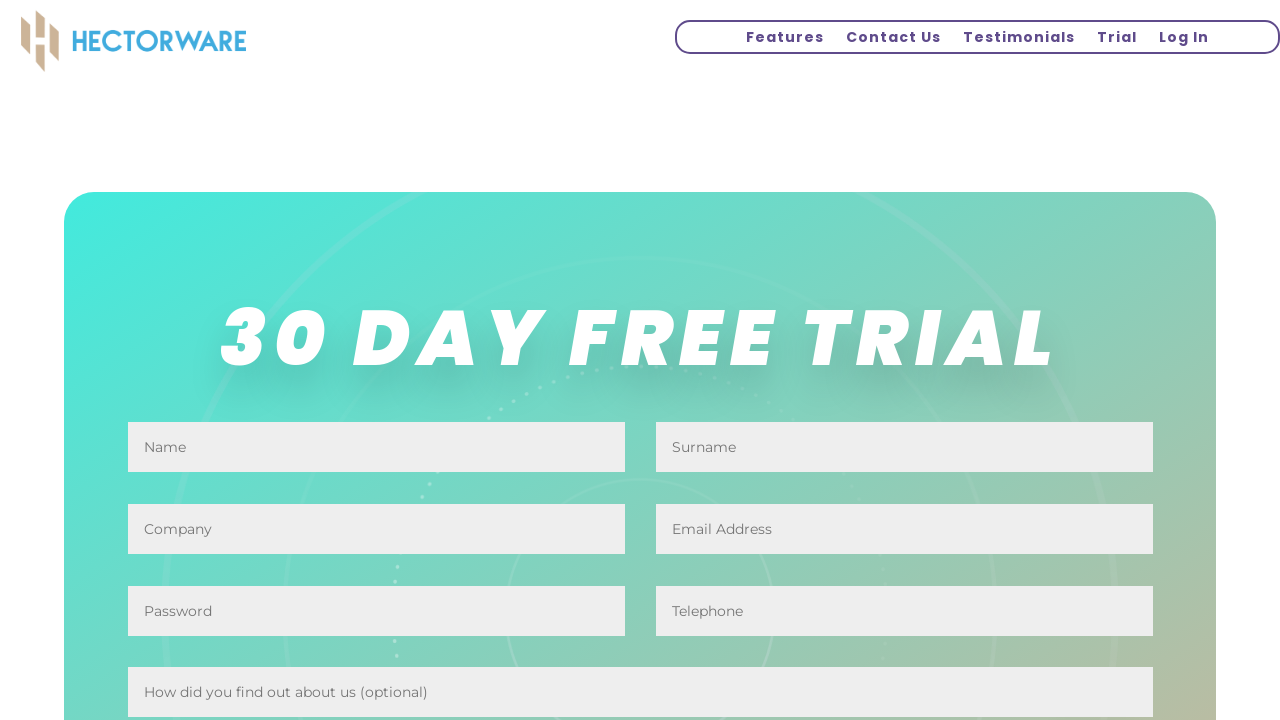

Waited for CAPTCHA question to load
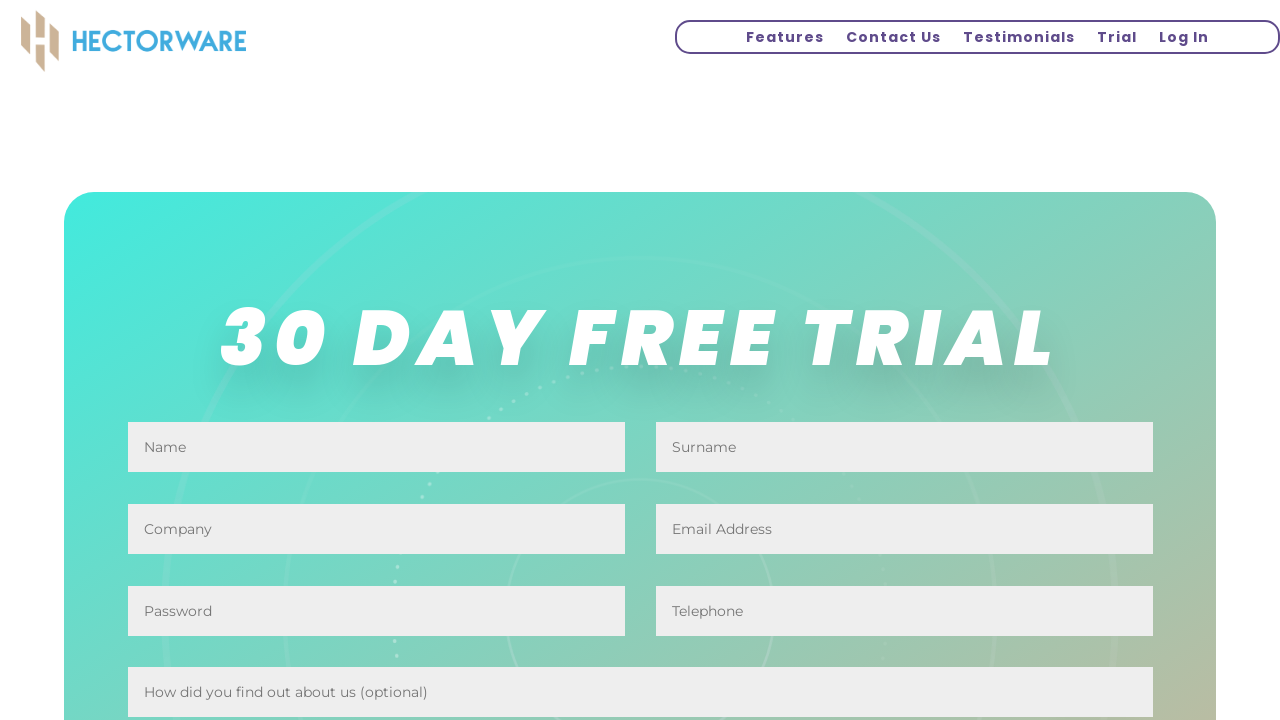

Located CAPTCHA question element
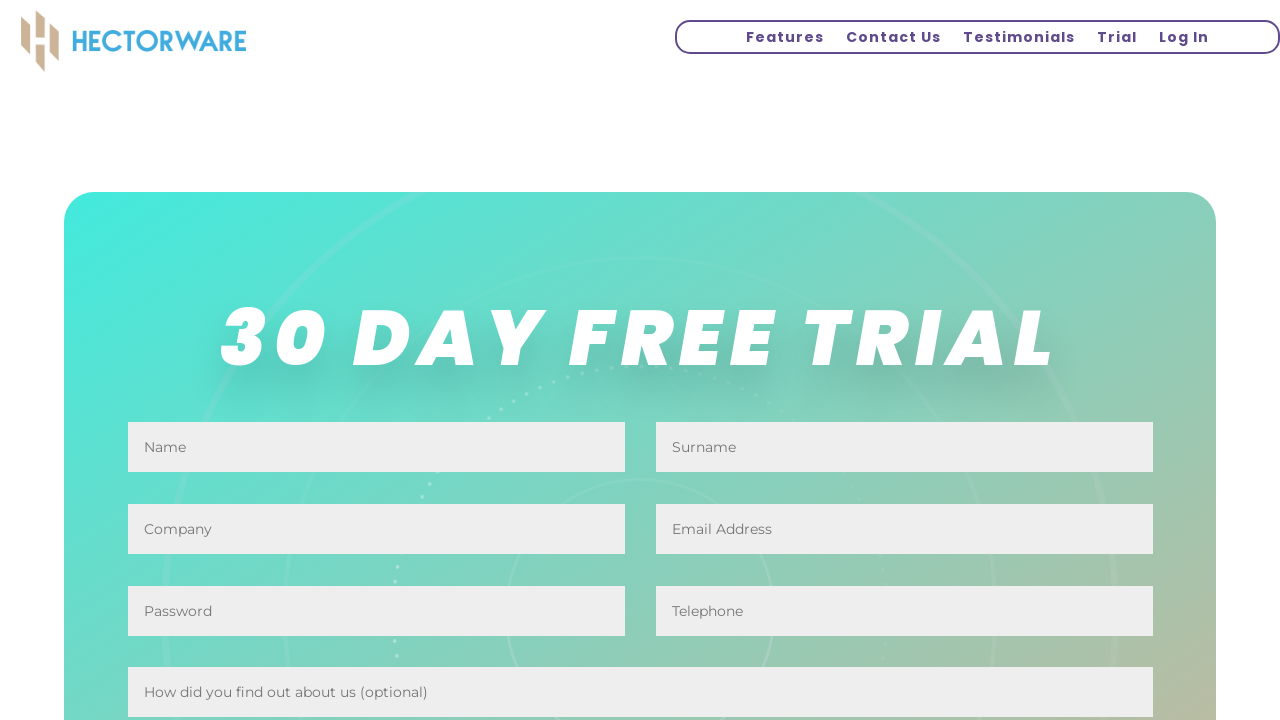

Extracted CAPTCHA question text: '13 + 13'
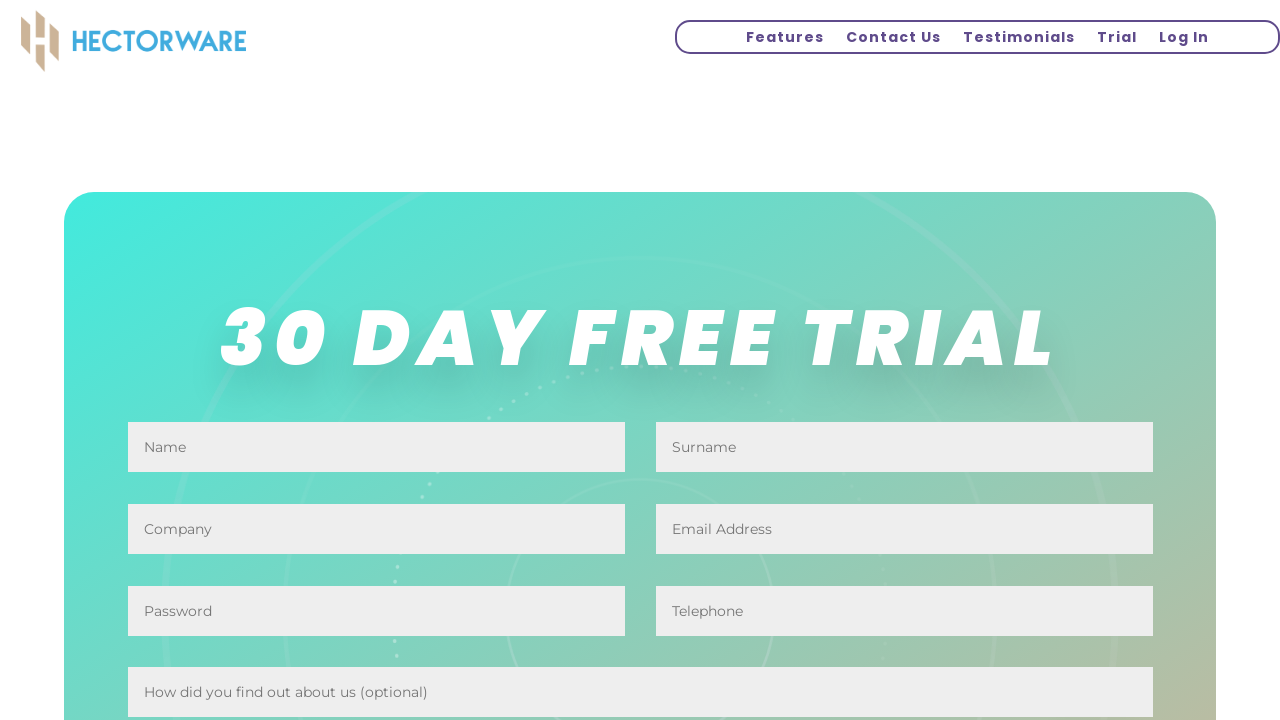

Calculated CAPTCHA answer: 13 + 13 = 26
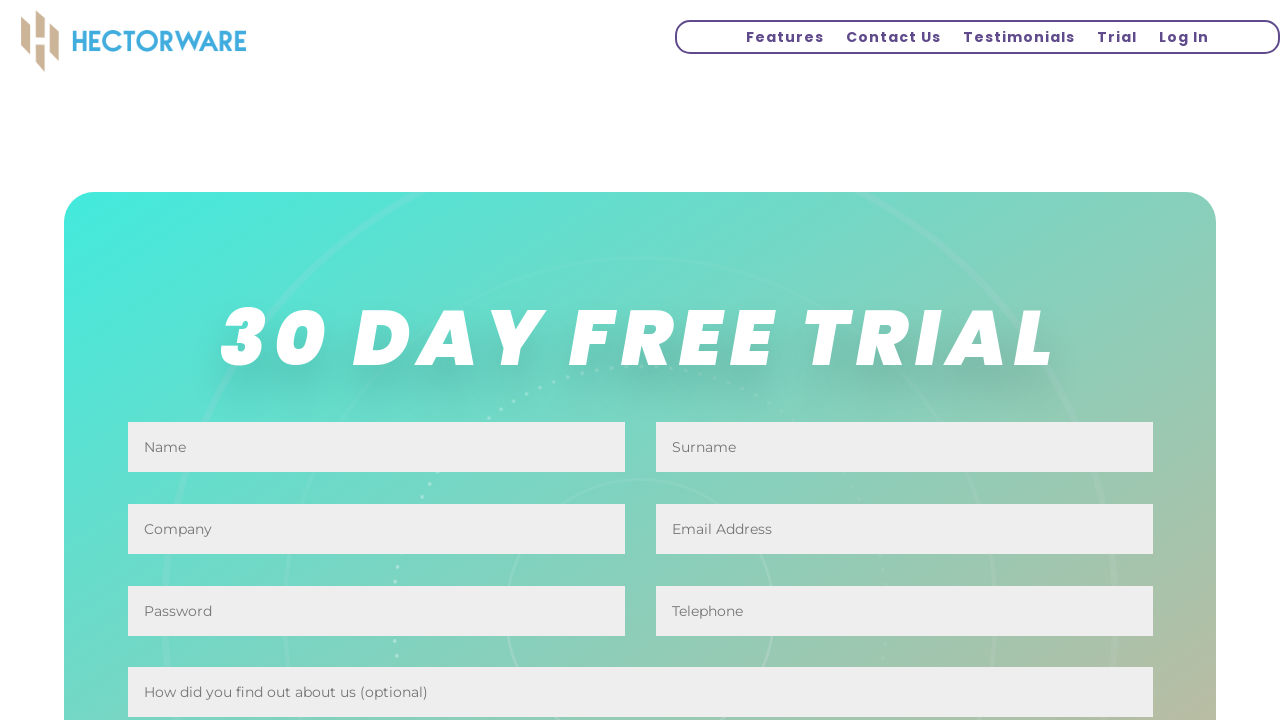

Filled CAPTCHA input field with answer: 26 on input.et_pb_contact_captcha
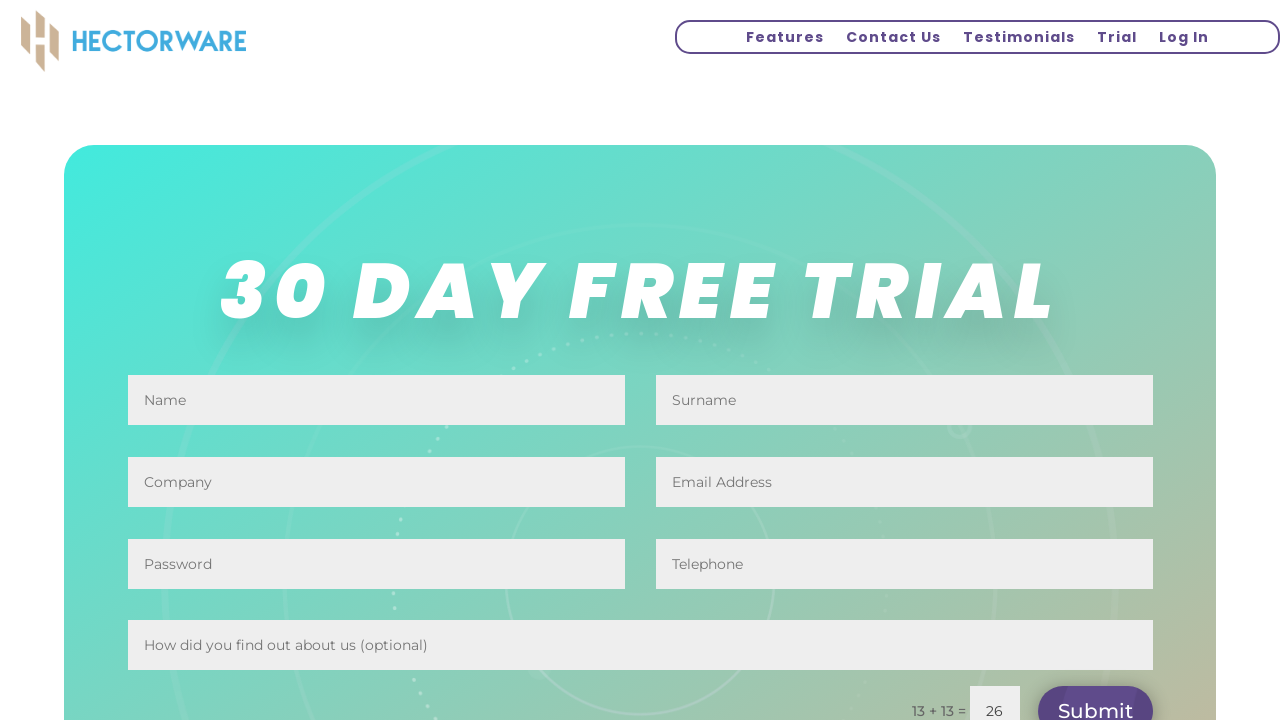

Pressed Enter to submit CAPTCHA answer on input.et_pb_contact_captcha
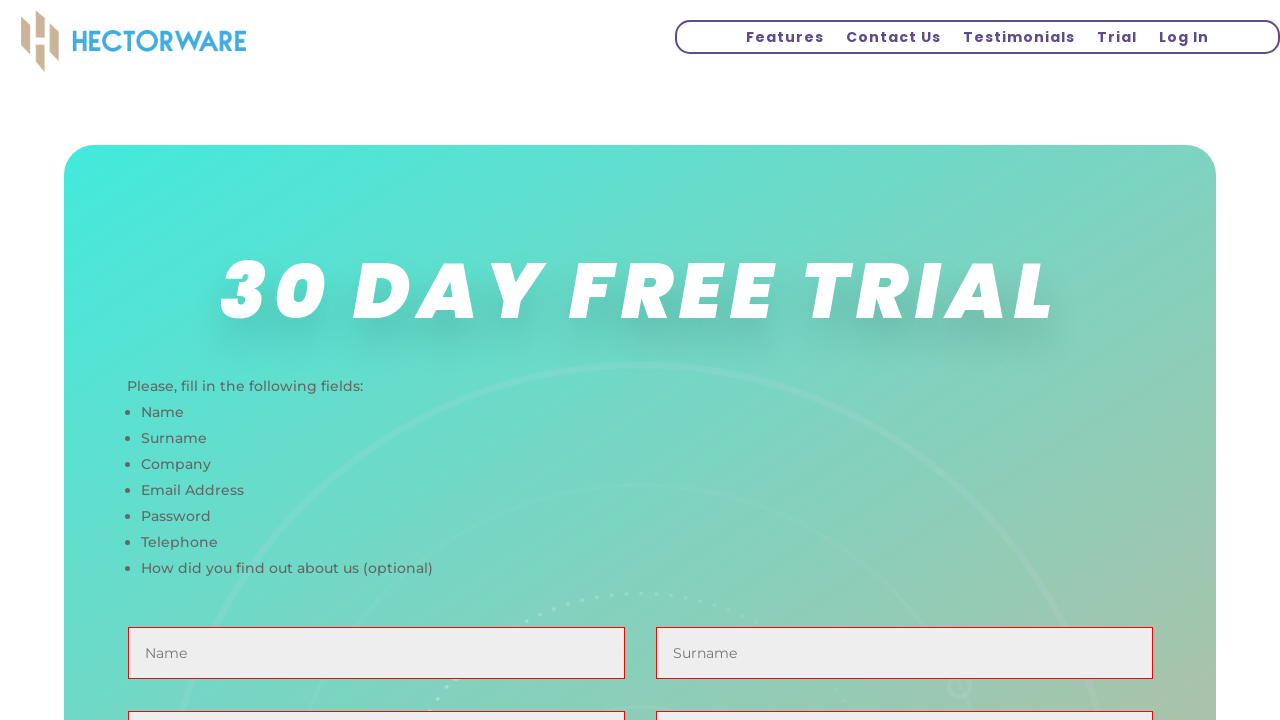

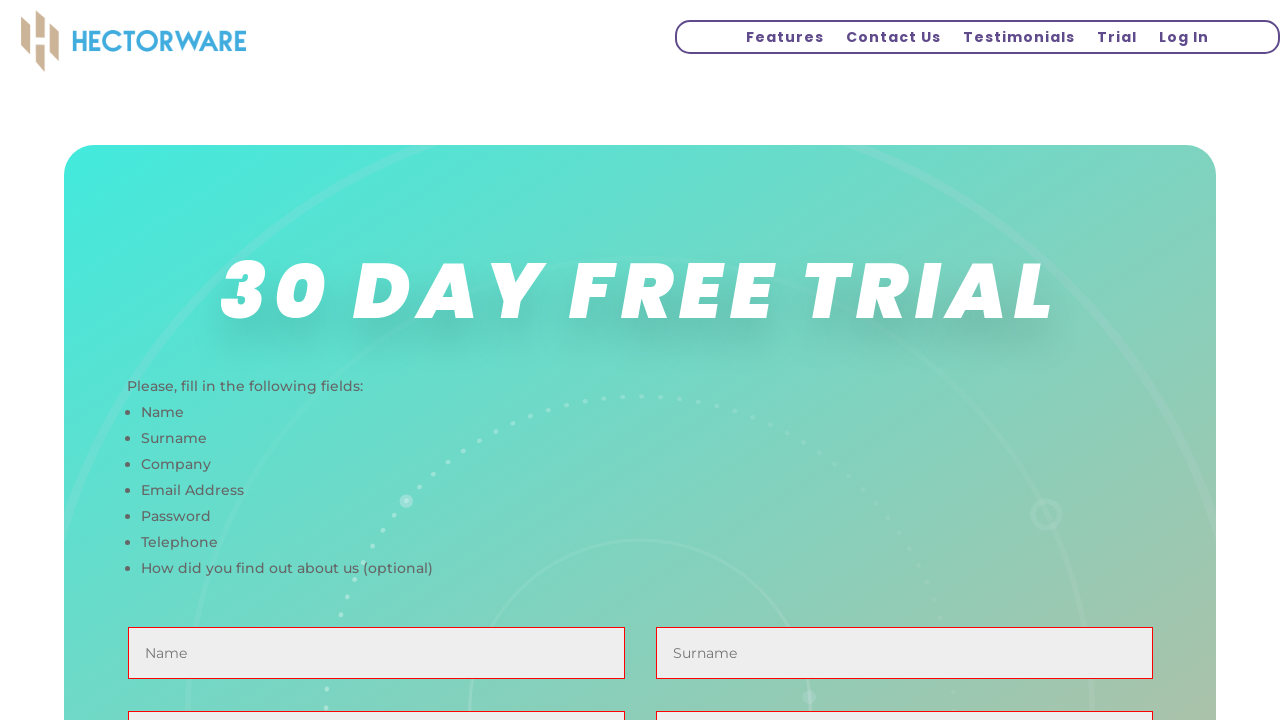